Tests drag and drop functionality by dragging the "Drag me" element and dropping it onto the "Drop here" target area, then verifying the text changes to "Dropped!"

Starting URL: https://demoqa.com/droppable

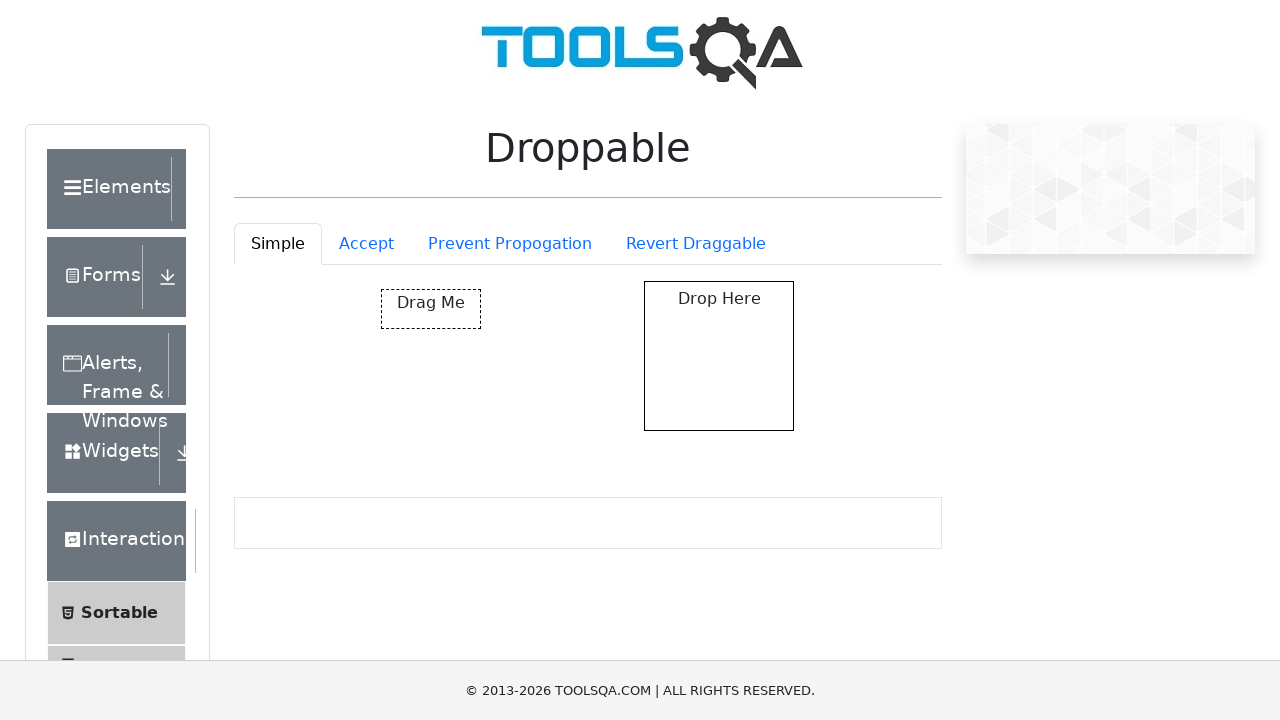

Located the draggable element with id 'draggable'
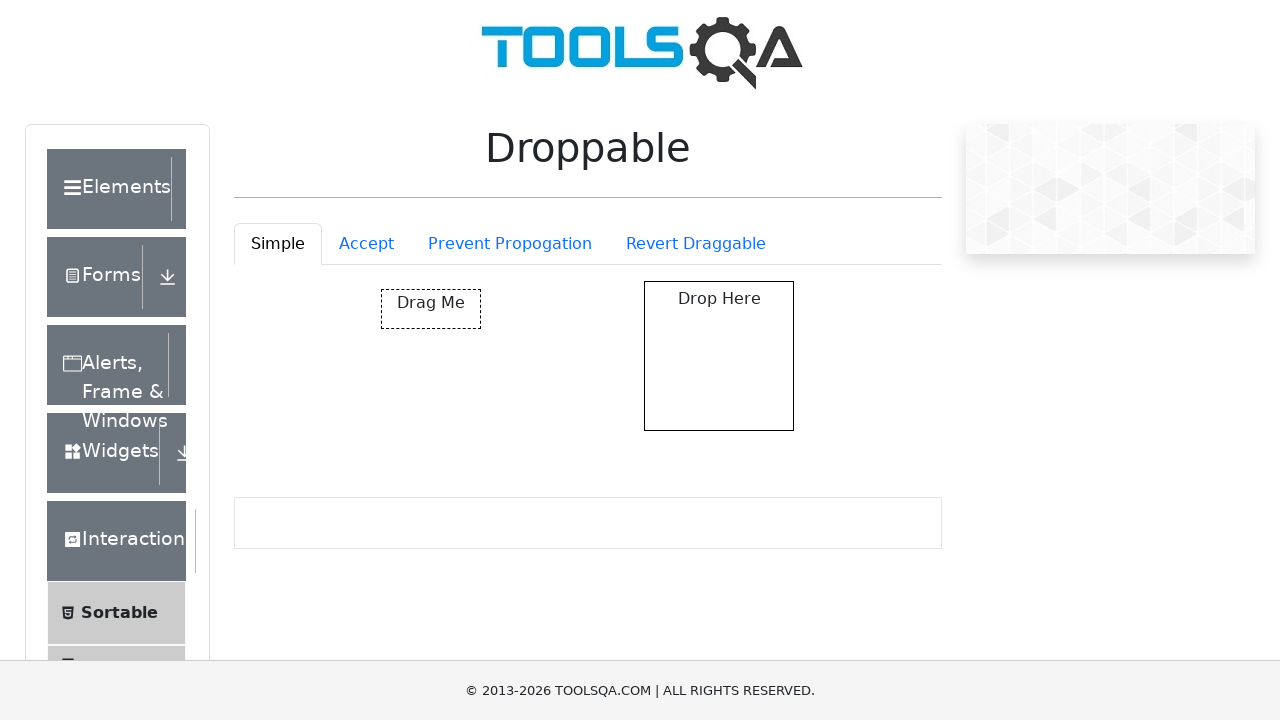

Located the drop target element with id 'droppable'
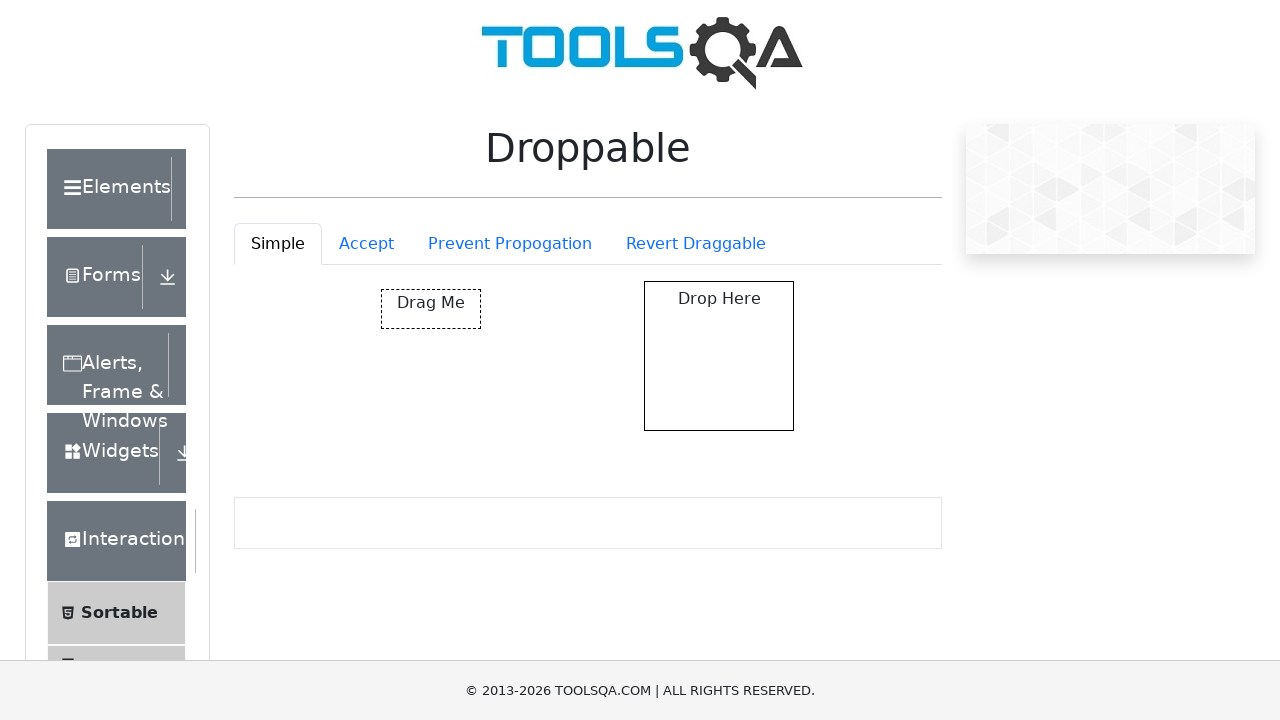

Dragged 'Drag me' element and dropped it onto 'Drop here' target at (719, 356)
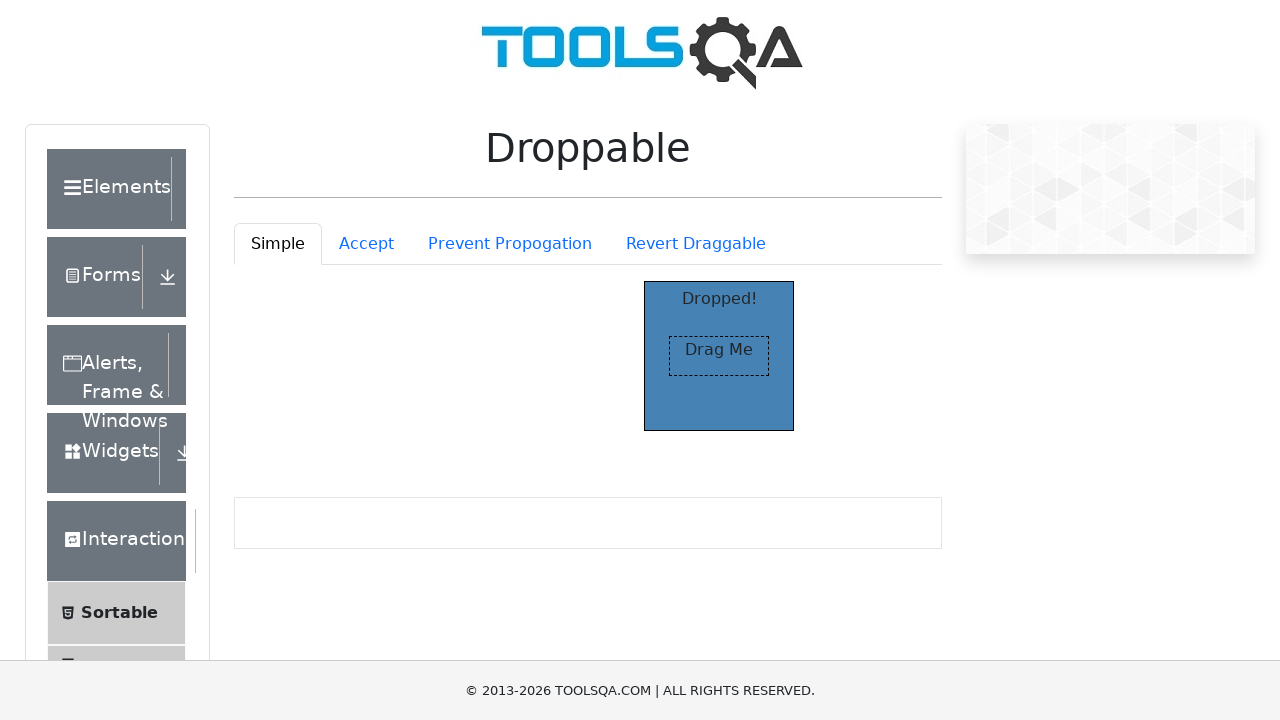

Verified that drop target text changed to 'Dropped!'
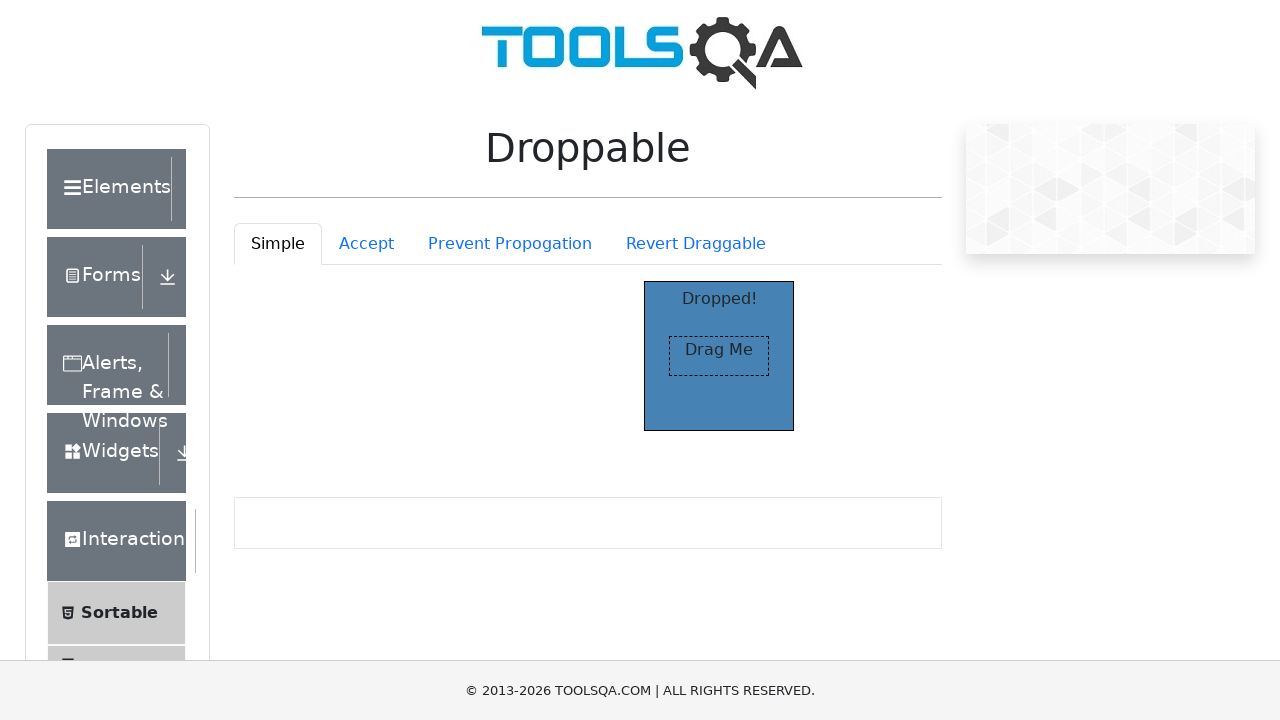

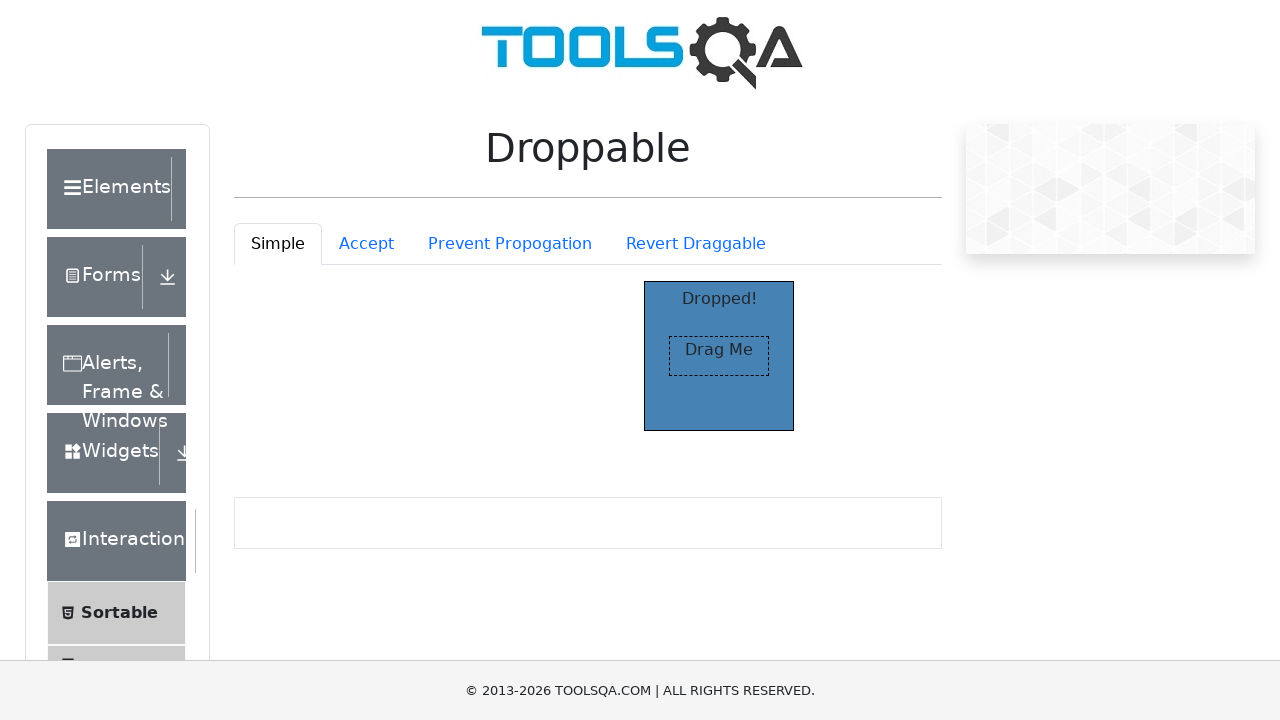